Tests slider interaction on a Bootstrap slider demo page by clicking on Example 6 tab, then moving the slider to a target value using keyboard arrow keys and verifying the displayed value updates correctly.

Starting URL: https://seiyria.com/bootstrap-slider/

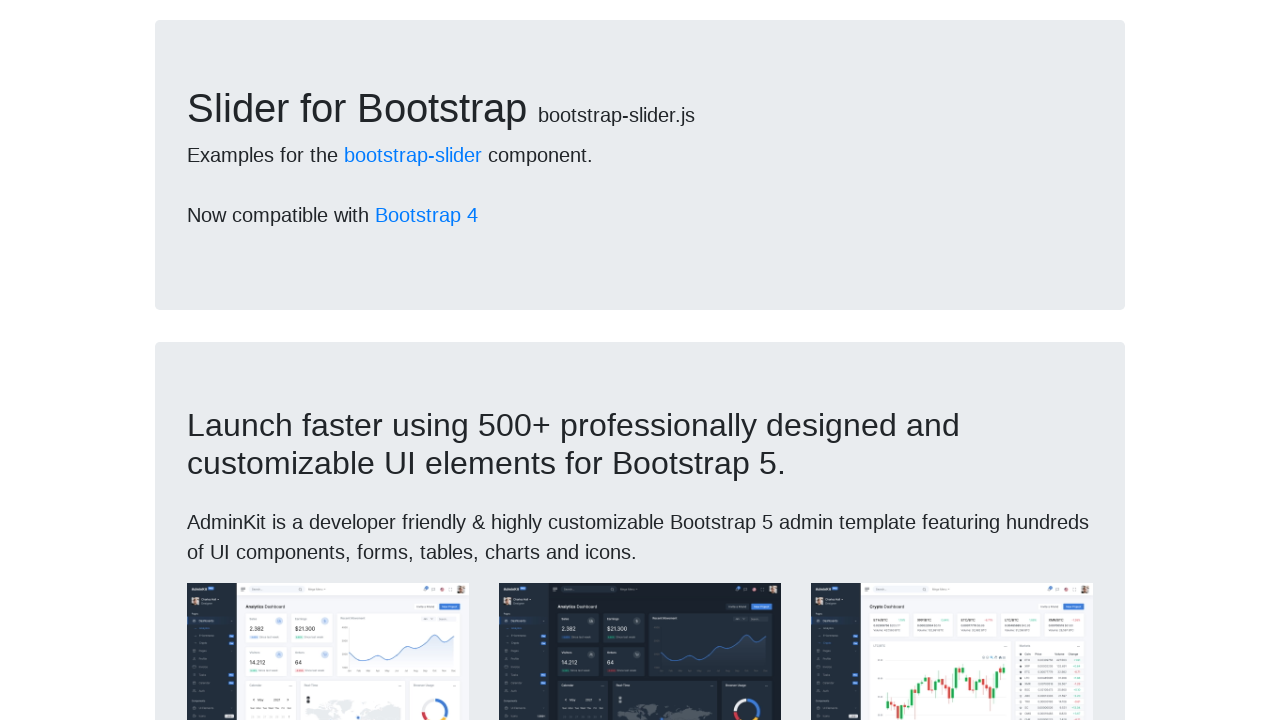

Clicked on Example 6 tab at (198, 360) on xpath=//a[text()='Example 6']
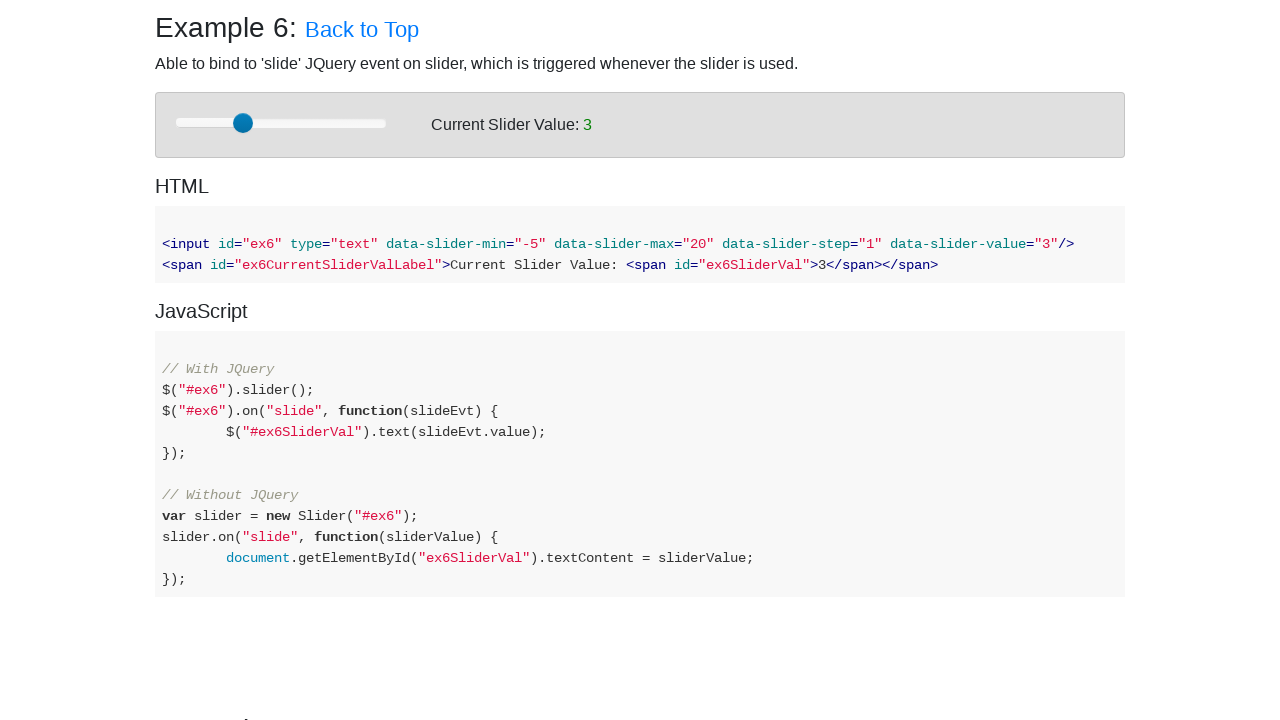

Slider element became visible
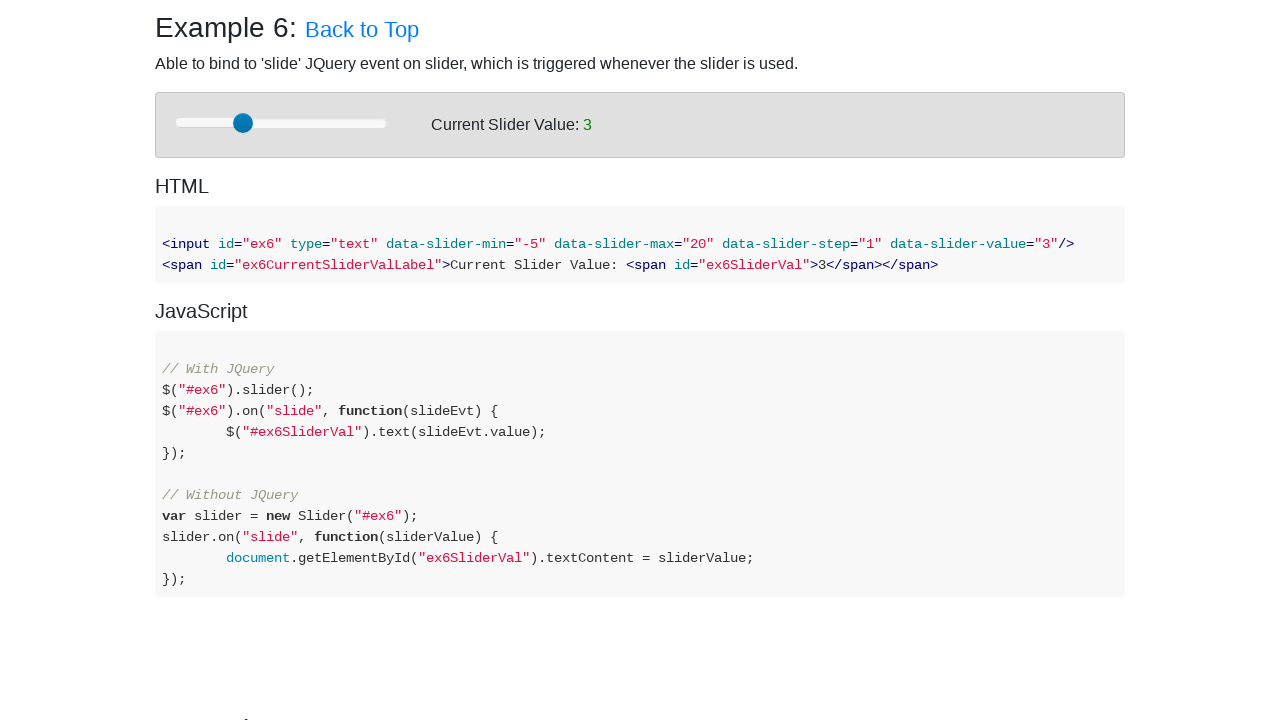

Located slider element
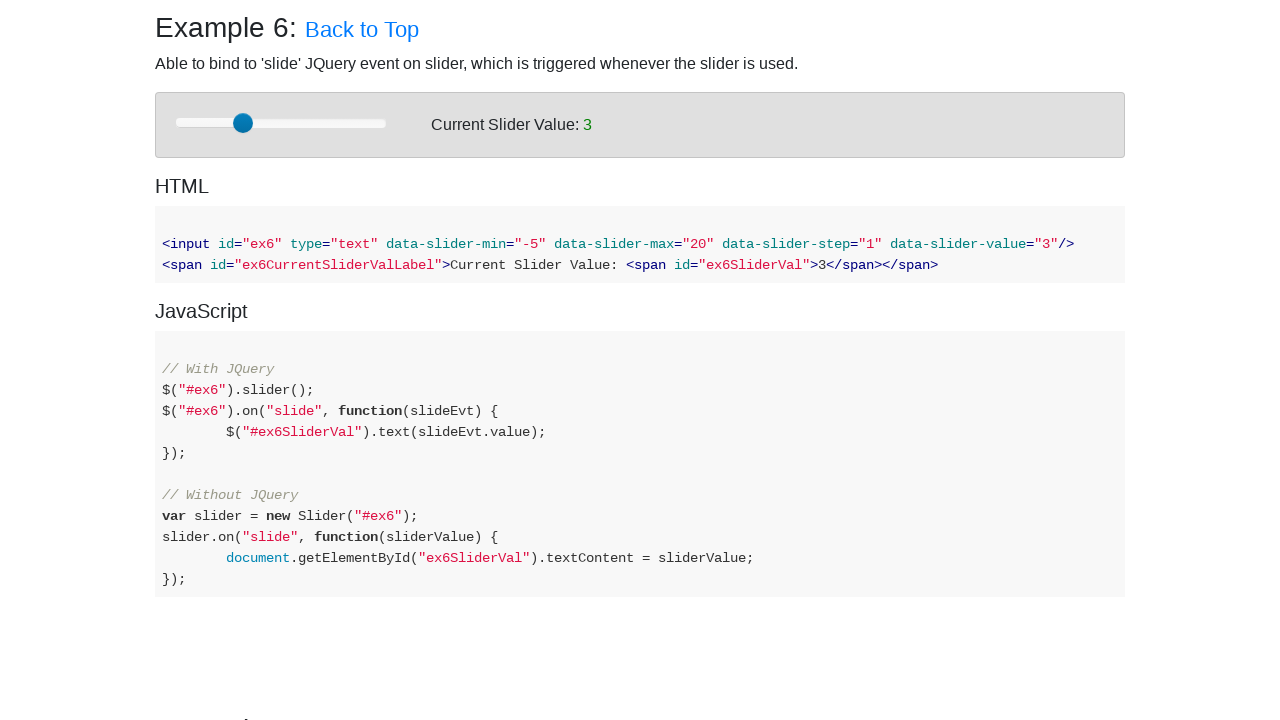

Retrieved current slider value: 3
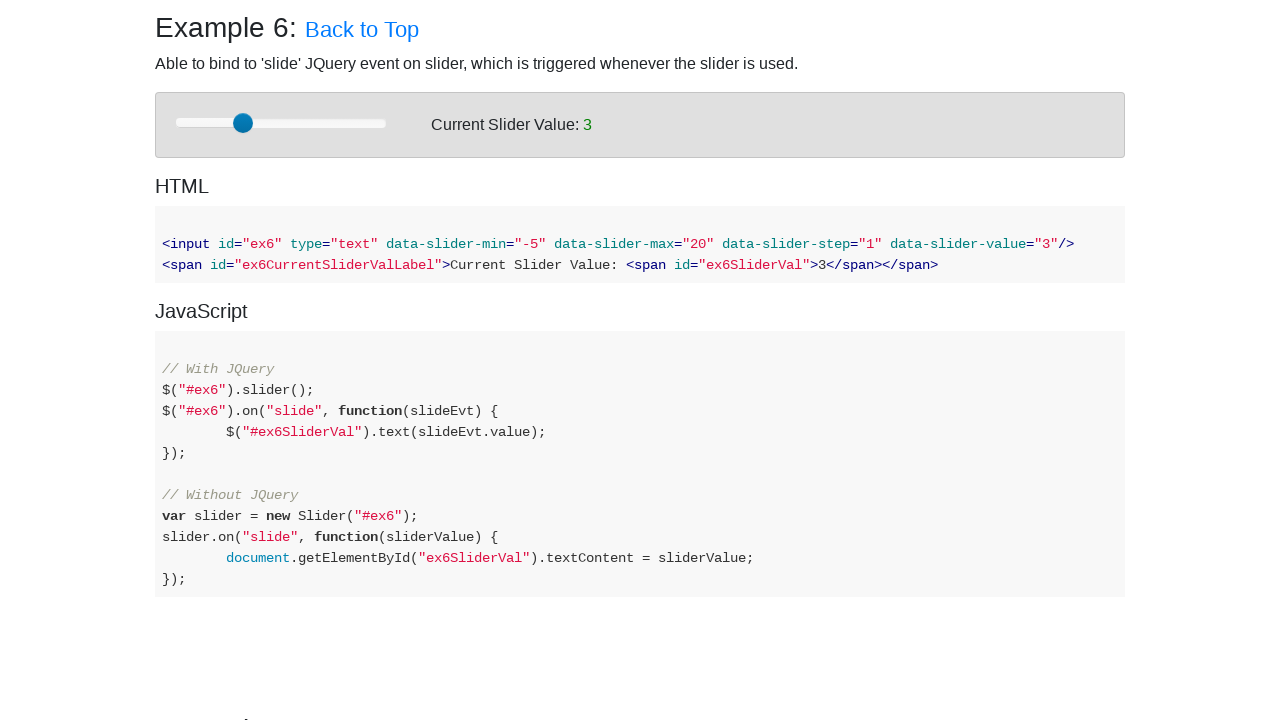

Set target slider value to 10
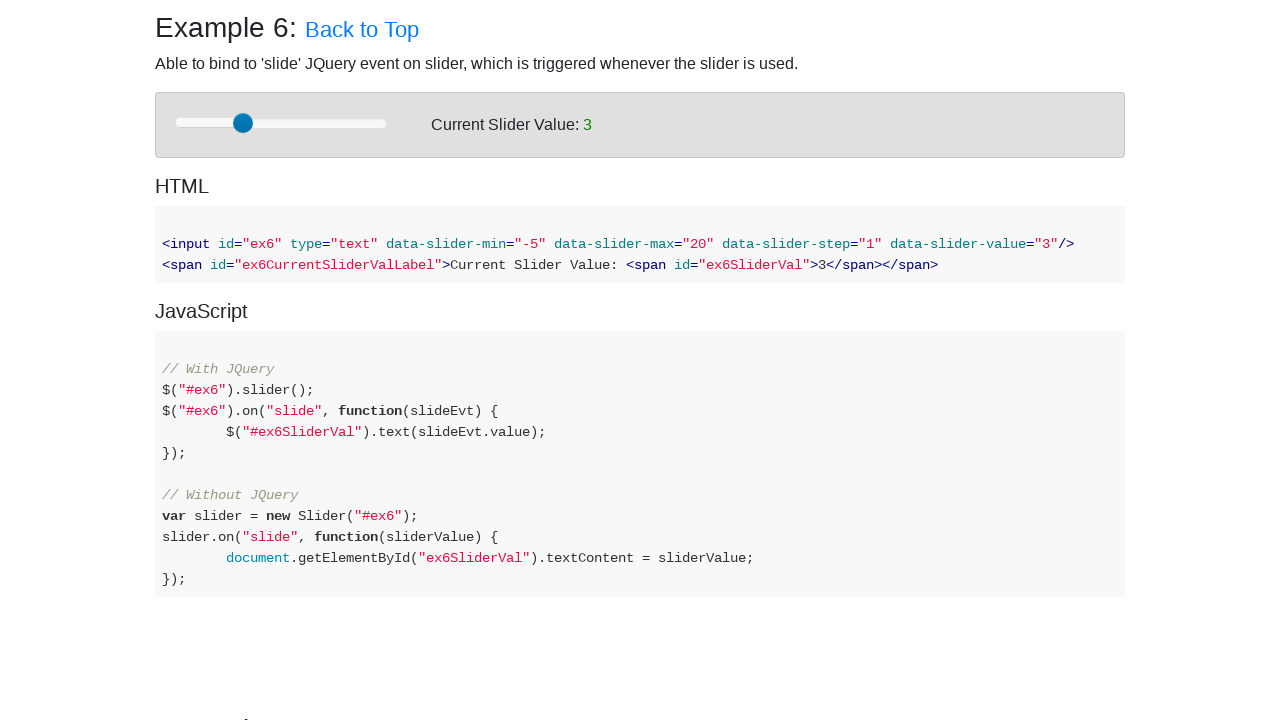

Pressed ArrowRight to move slider right on xpath=(//div[@id='example-6']//div[@role='slider'])[1]
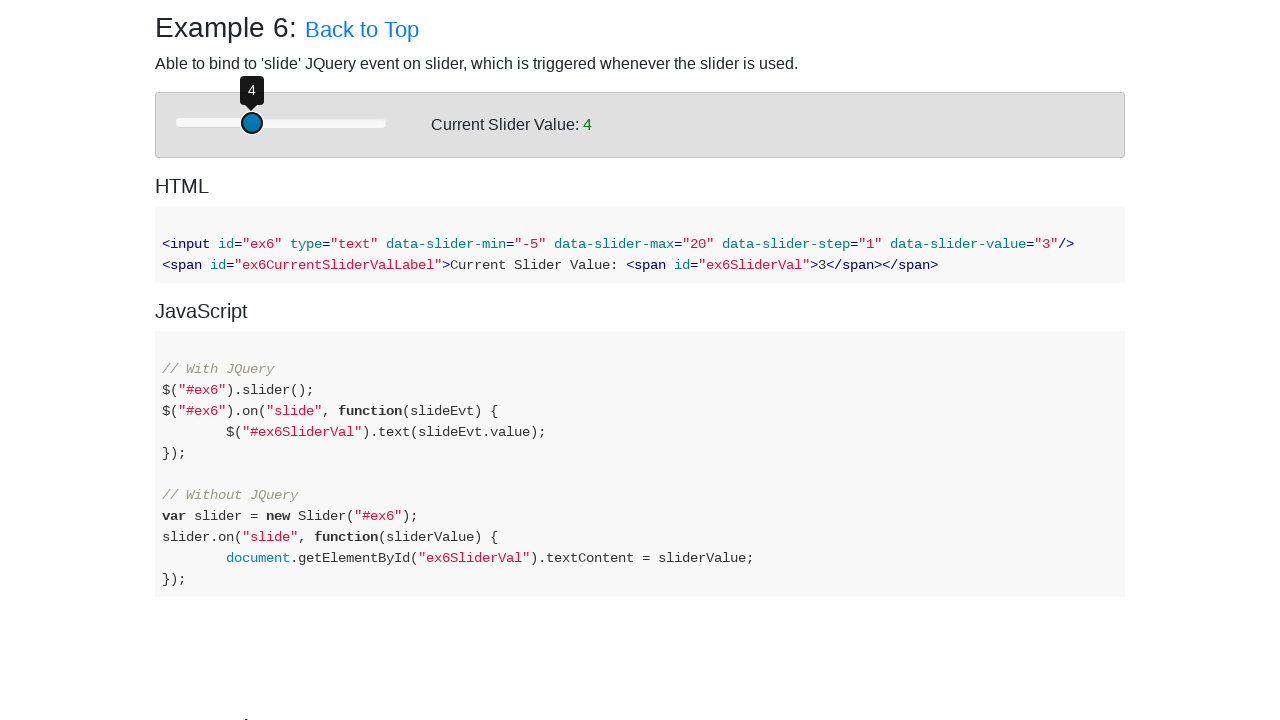

Pressed ArrowRight to move slider right on xpath=(//div[@id='example-6']//div[@role='slider'])[1]
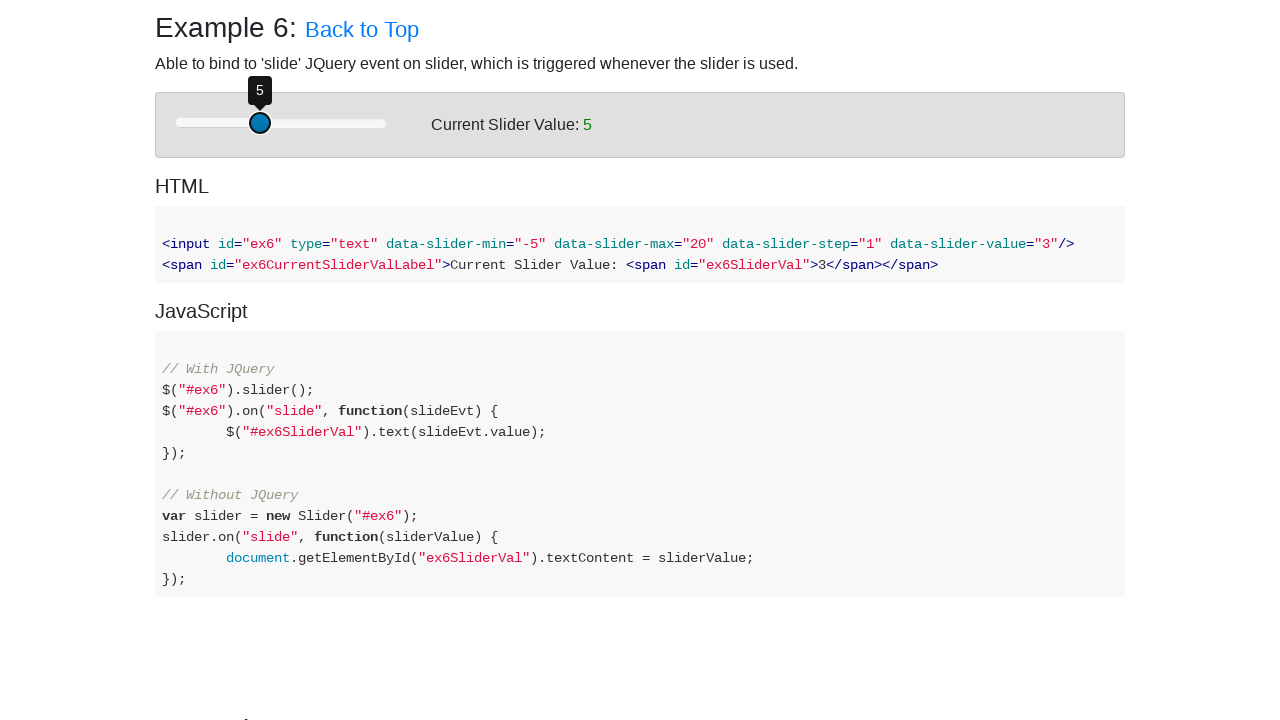

Pressed ArrowRight to move slider right on xpath=(//div[@id='example-6']//div[@role='slider'])[1]
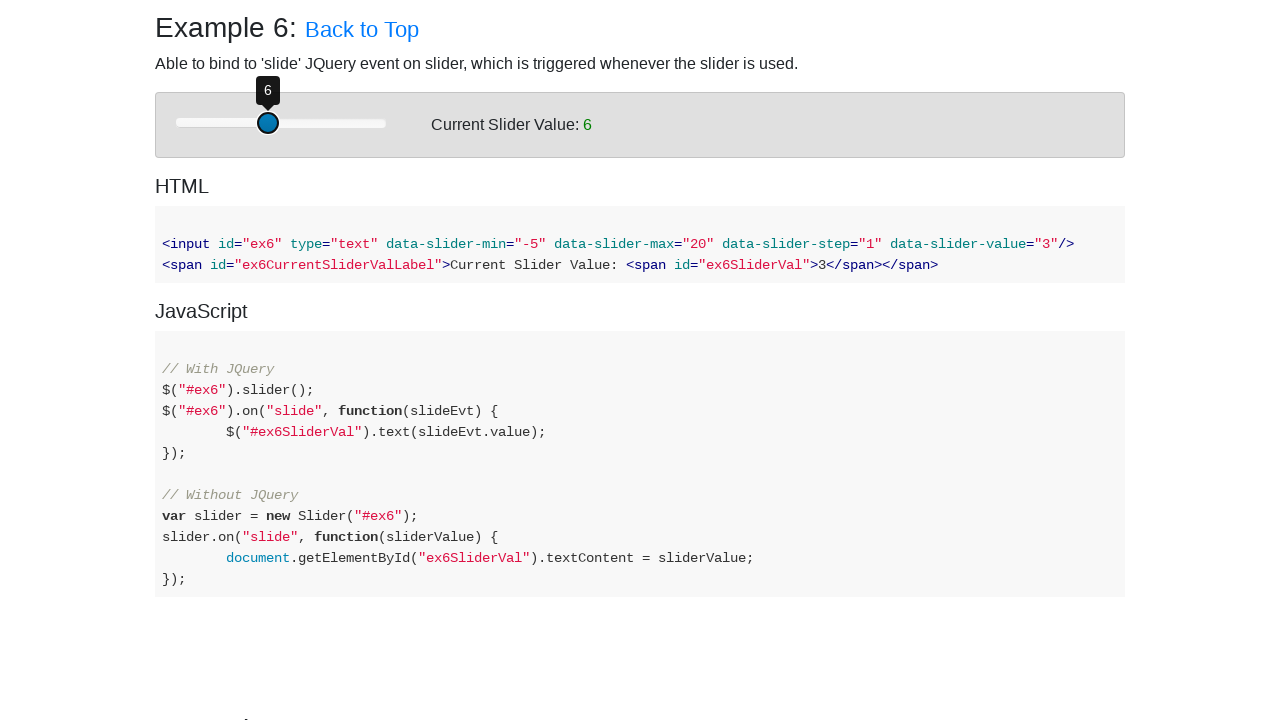

Pressed ArrowRight to move slider right on xpath=(//div[@id='example-6']//div[@role='slider'])[1]
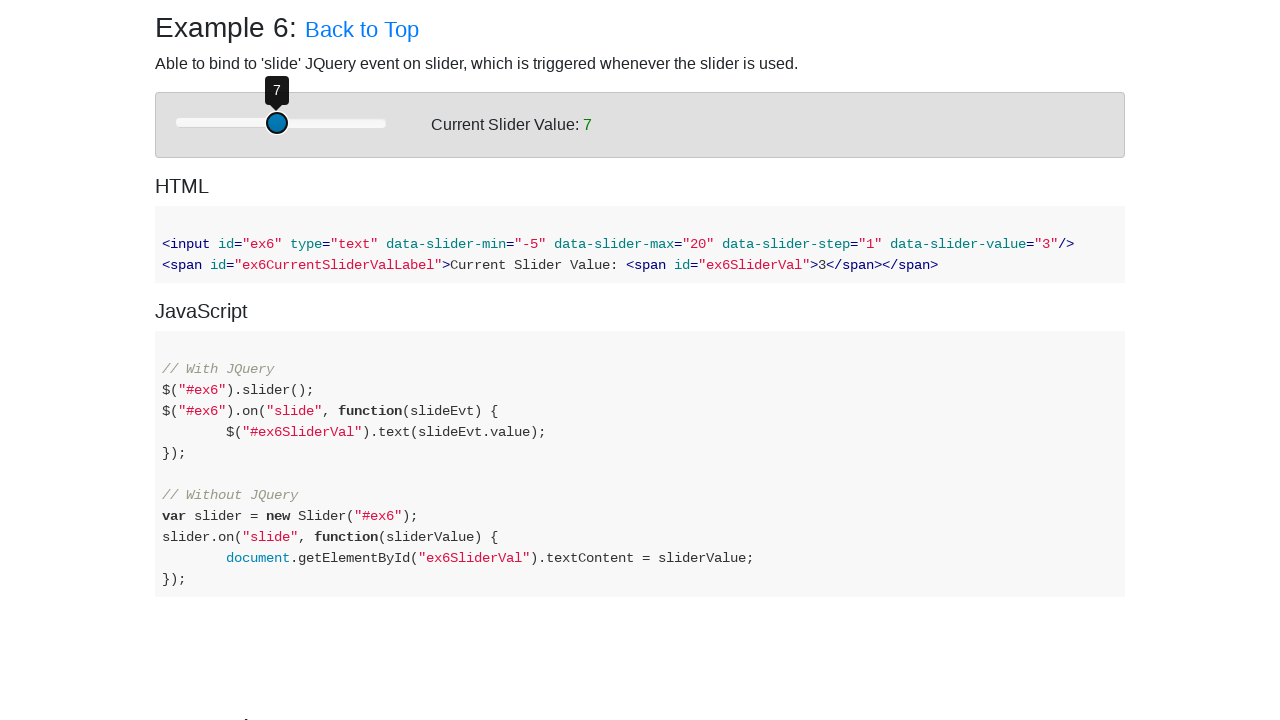

Pressed ArrowRight to move slider right on xpath=(//div[@id='example-6']//div[@role='slider'])[1]
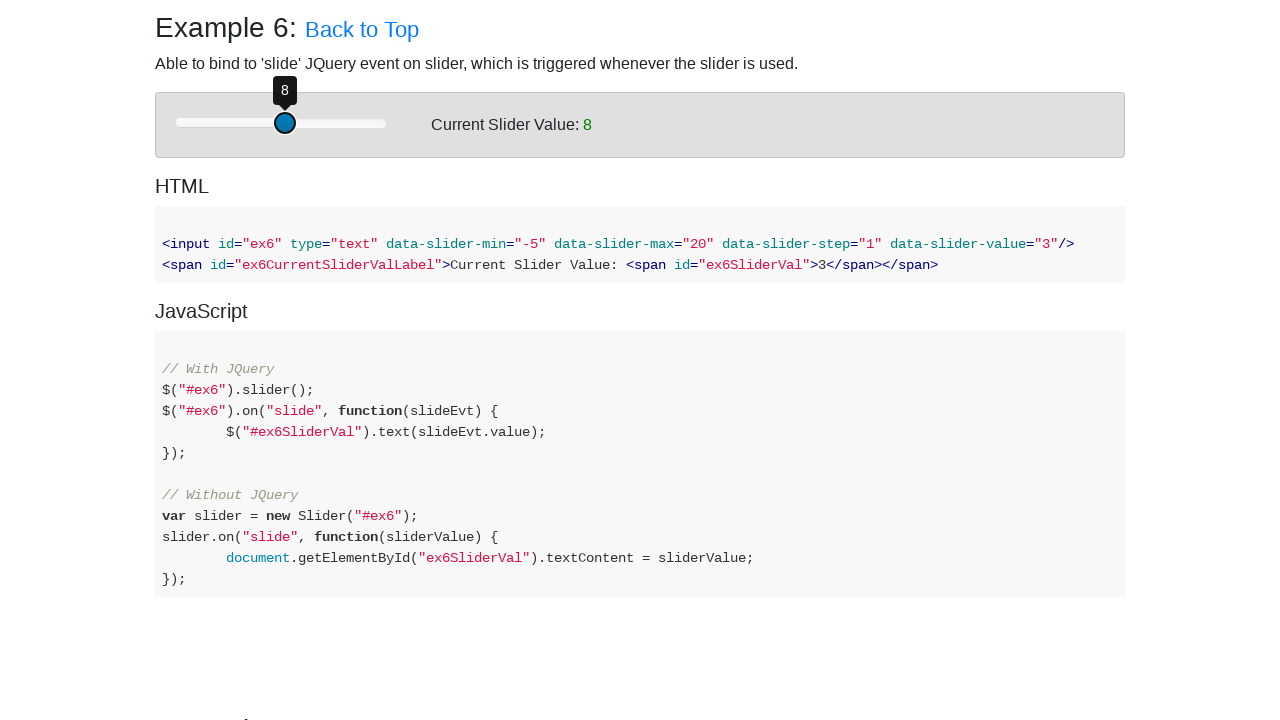

Pressed ArrowRight to move slider right on xpath=(//div[@id='example-6']//div[@role='slider'])[1]
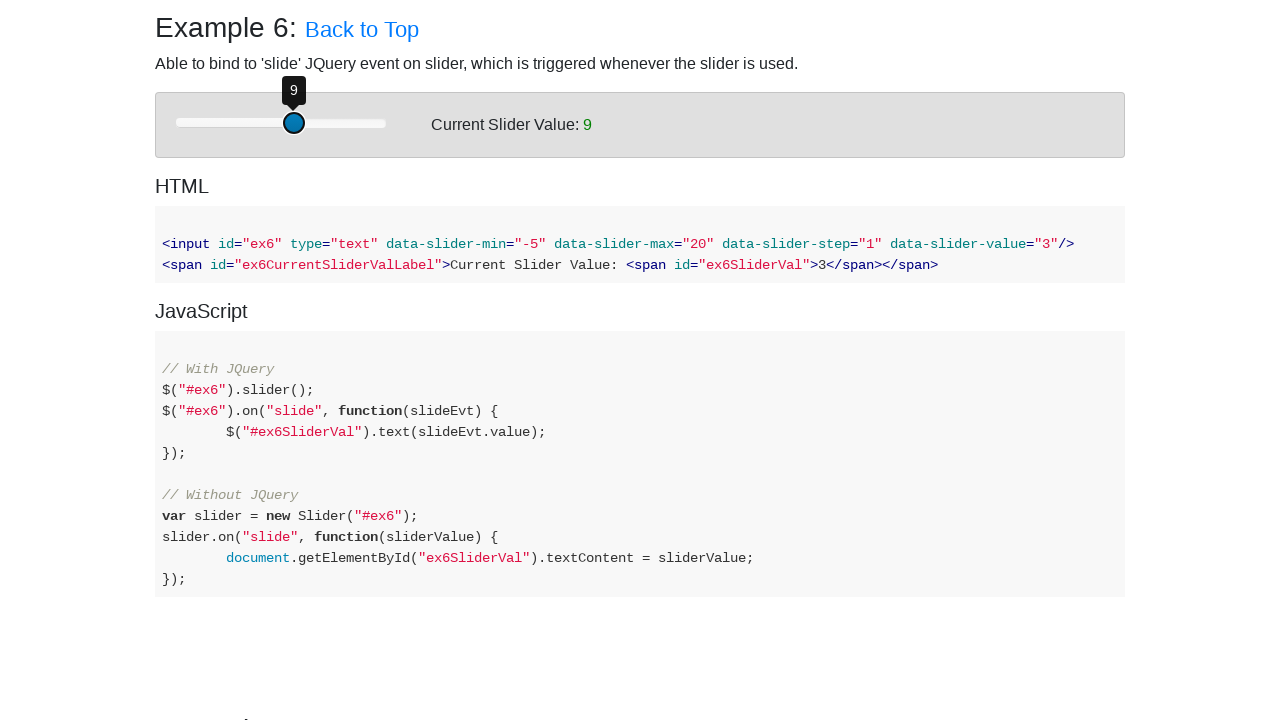

Pressed ArrowRight to move slider right on xpath=(//div[@id='example-6']//div[@role='slider'])[1]
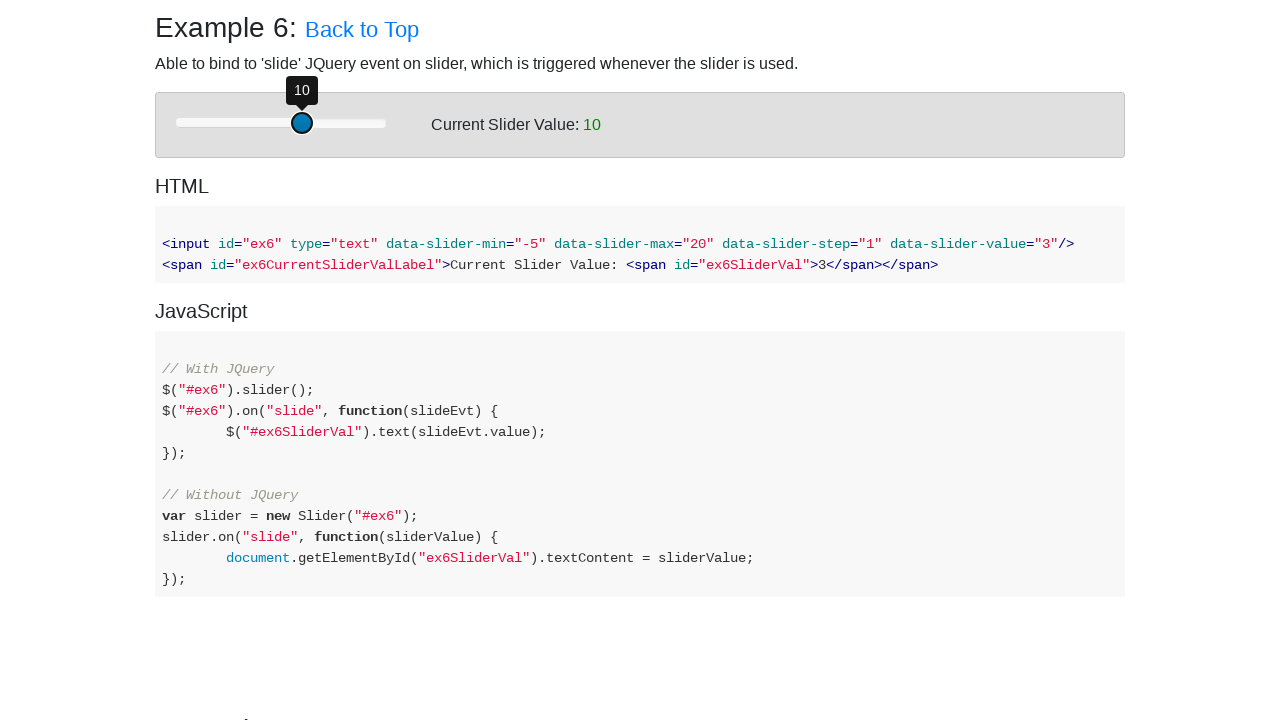

Waited 500ms for slider value to update
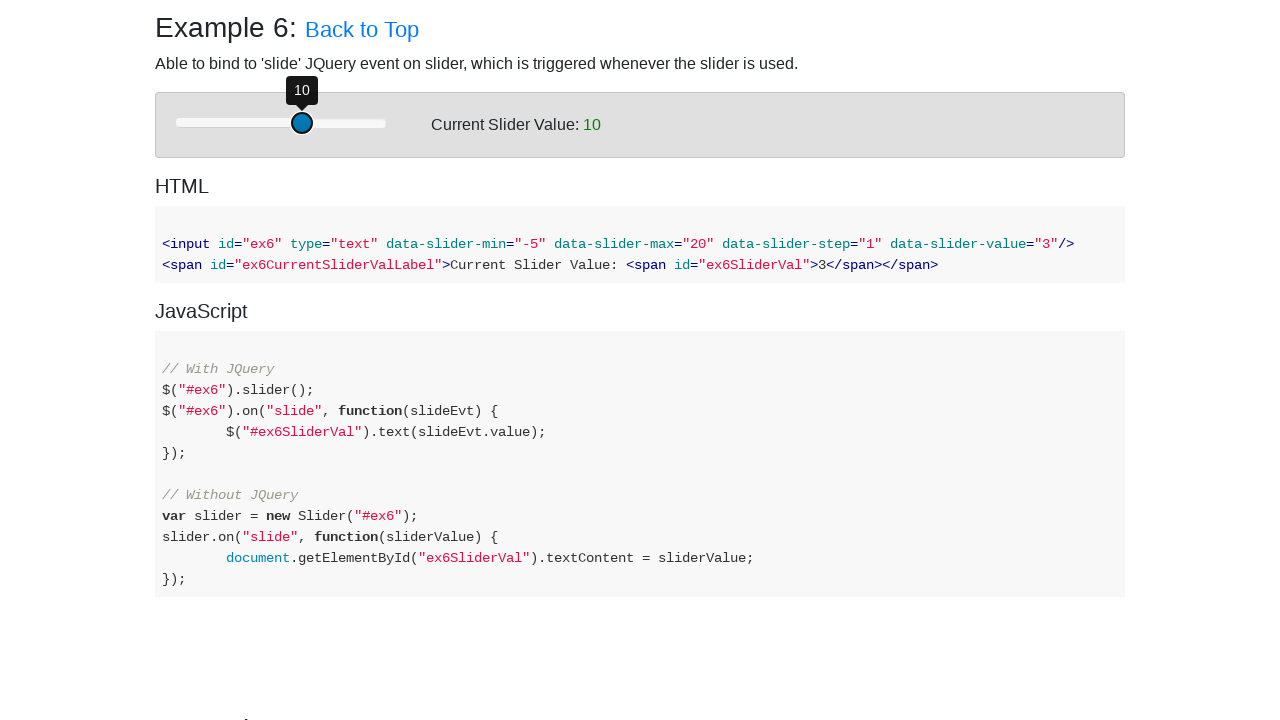

Retrieved final slider display value: 10
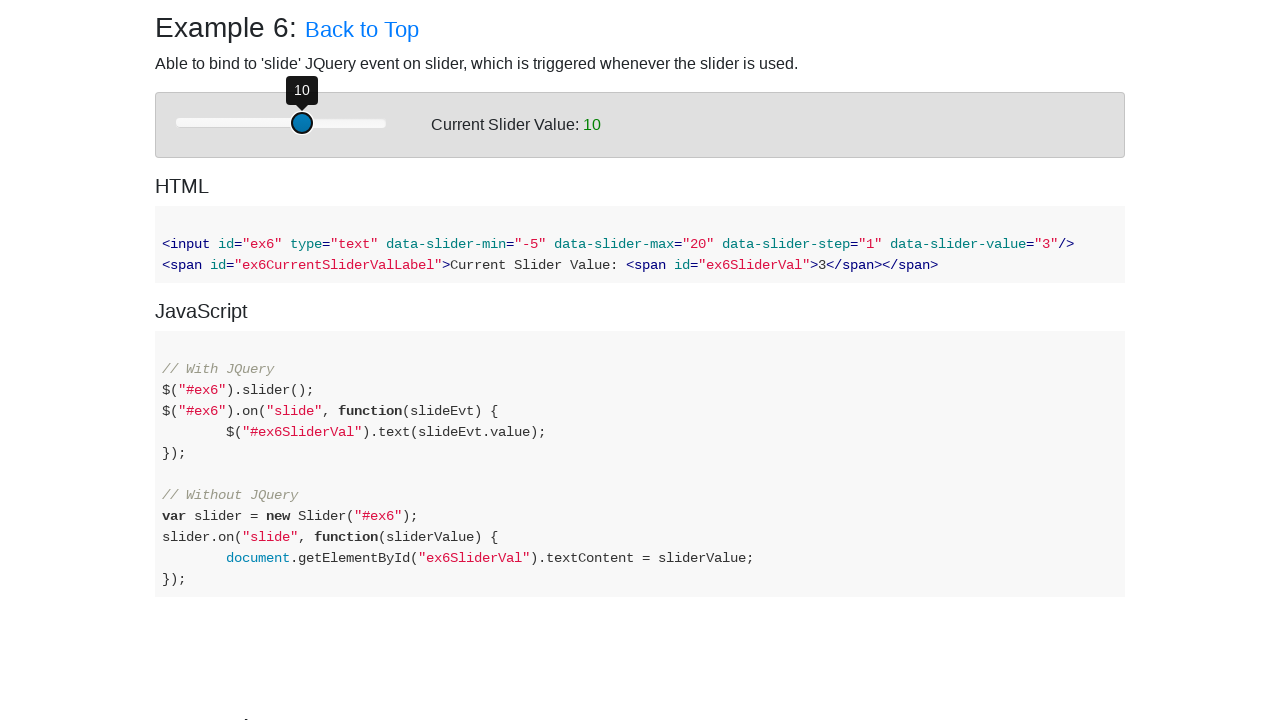

Verified slider value equals target value of 10
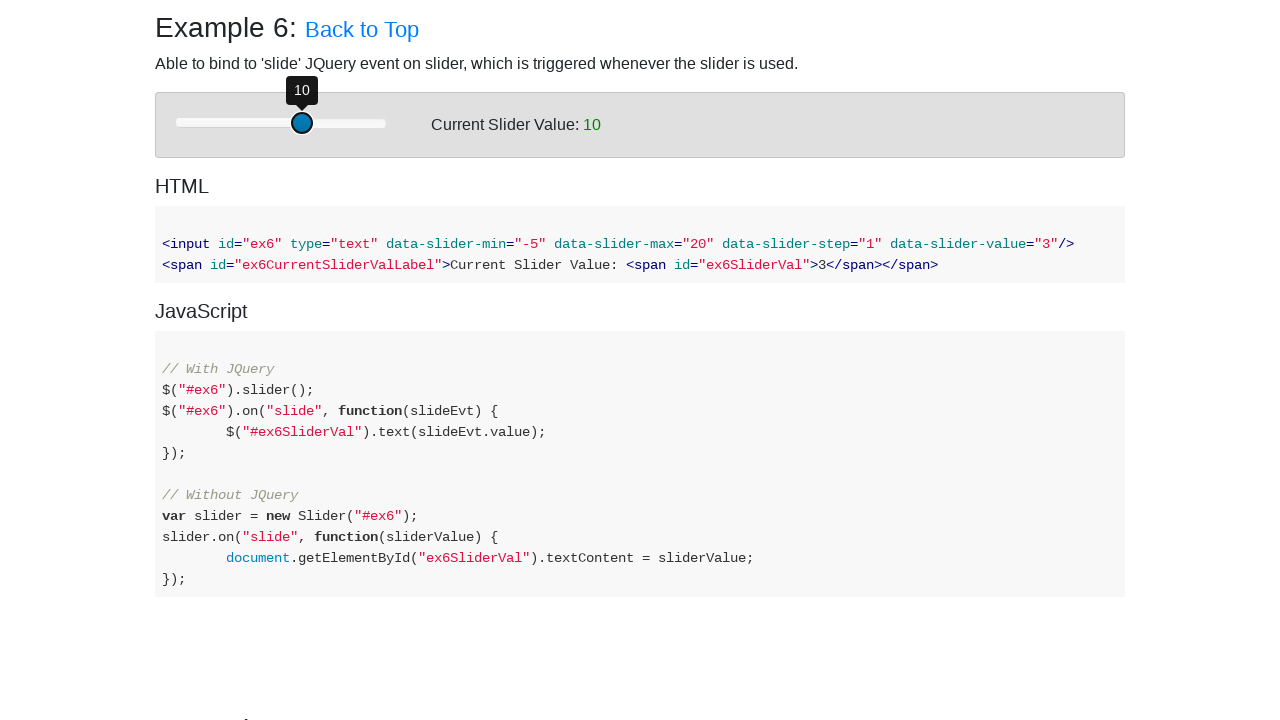

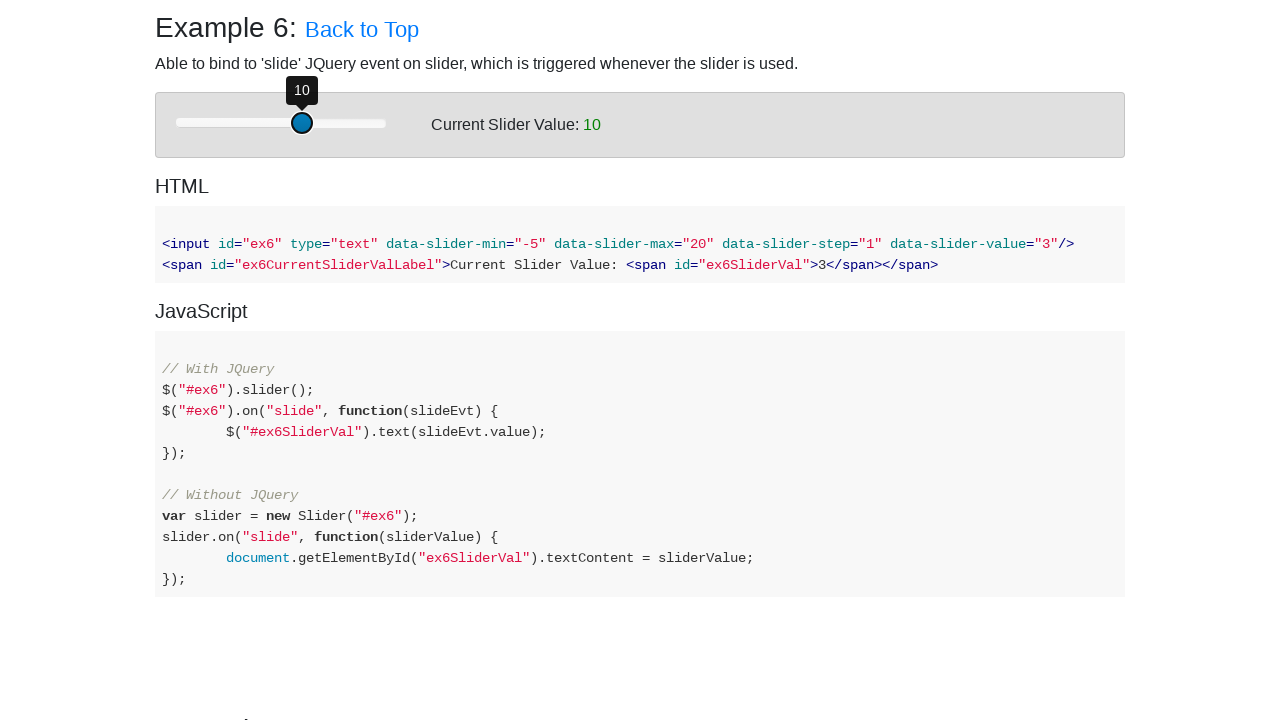